Tests Vue.js custom dropdown by selecting "First Option" and verifying the selection is displayed.

Starting URL: https://mikerodham.github.io/vue-dropdowns/

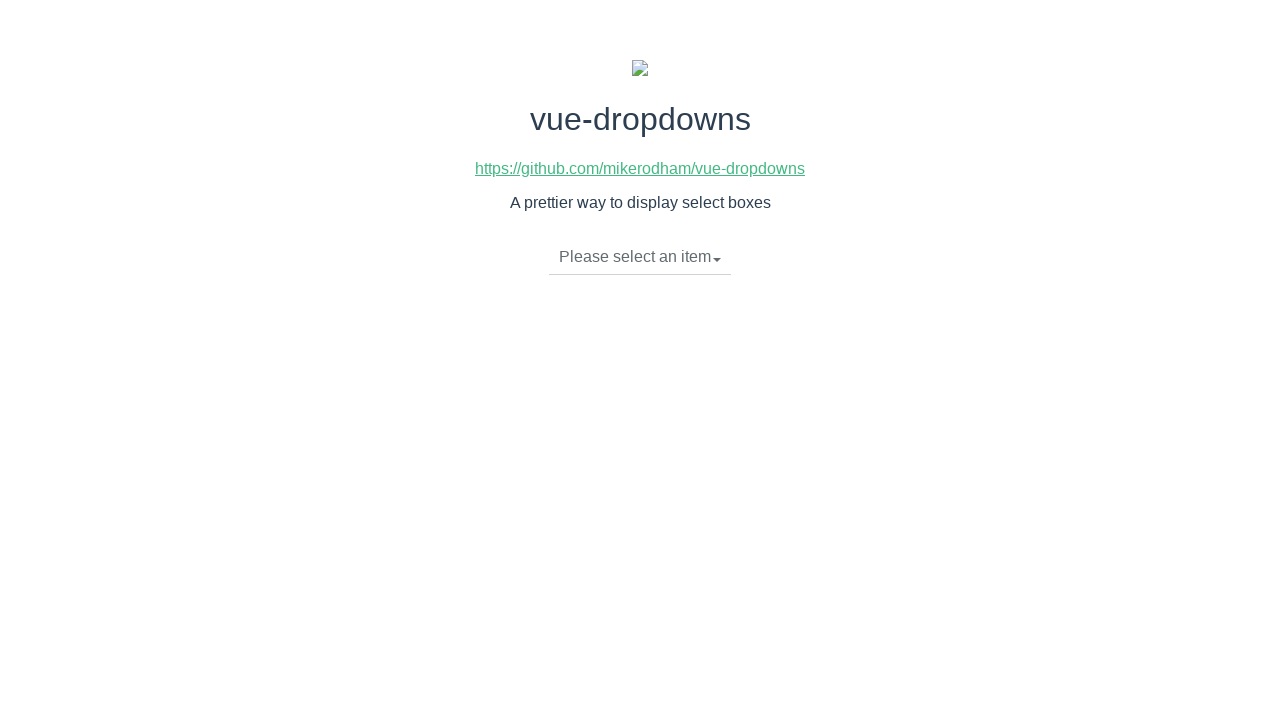

Clicked dropdown caret to open Vue.js custom dropdown at (717, 260) on div.btn-group li span.caret
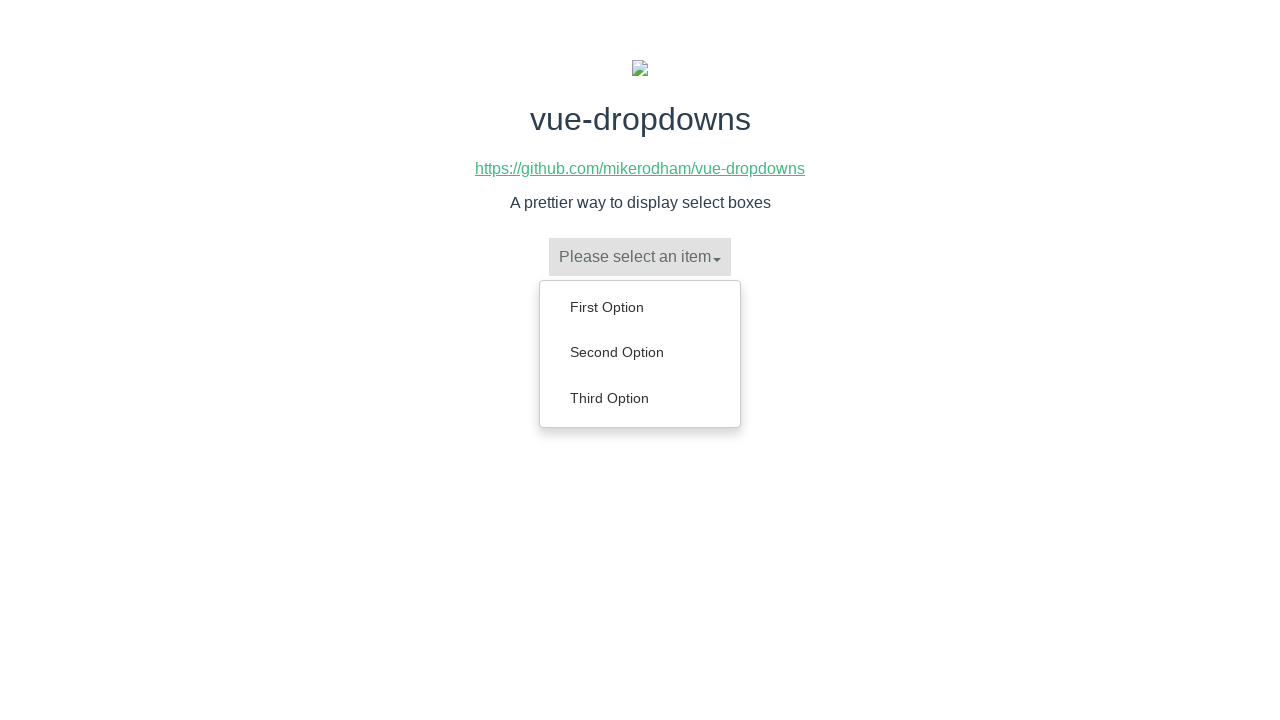

Dropdown menu appeared with options
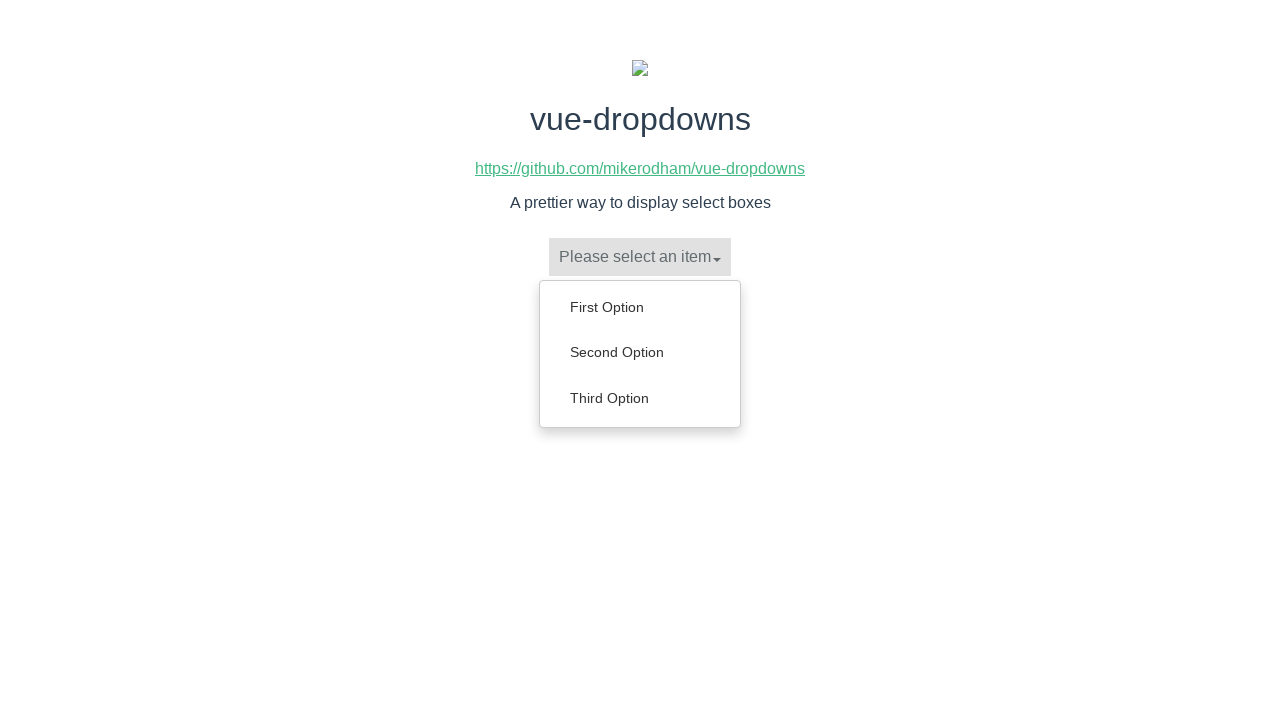

Selected 'First Option' from dropdown menu at (640, 307) on div.btn-group ul.dropdown-menu a:has-text('First Option')
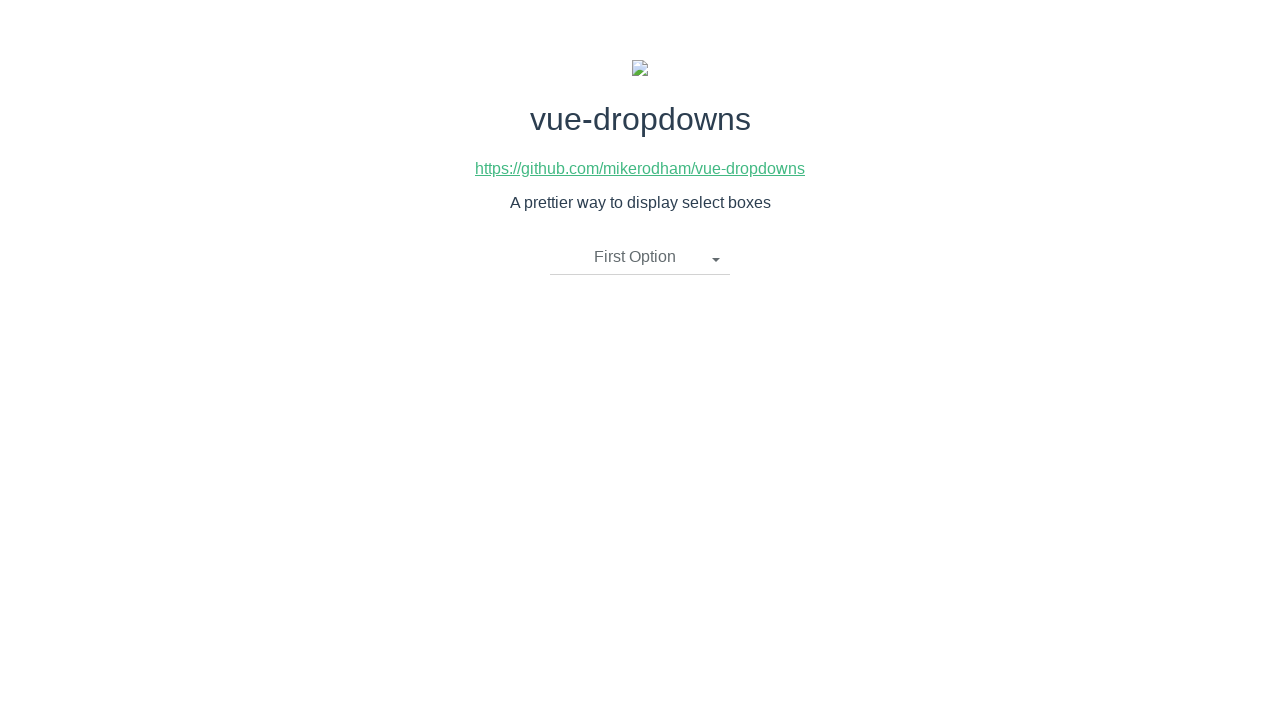

Verified 'First Option' is displayed as selected in dropdown
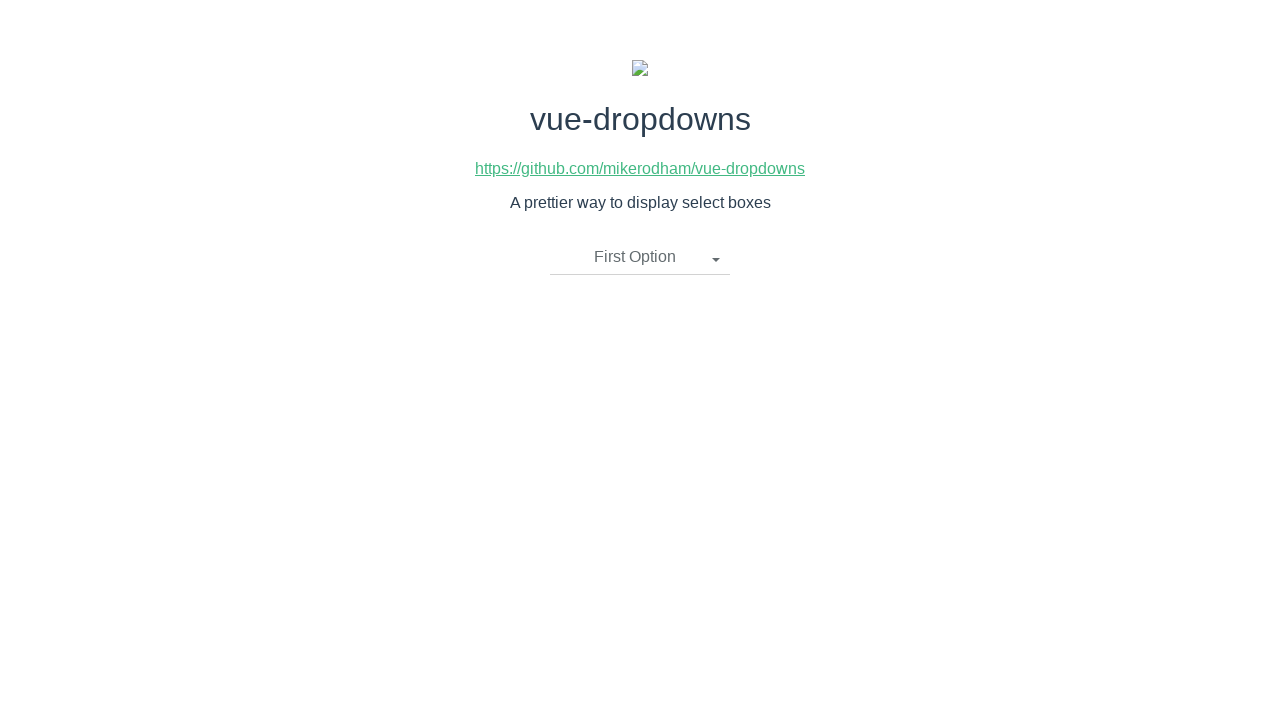

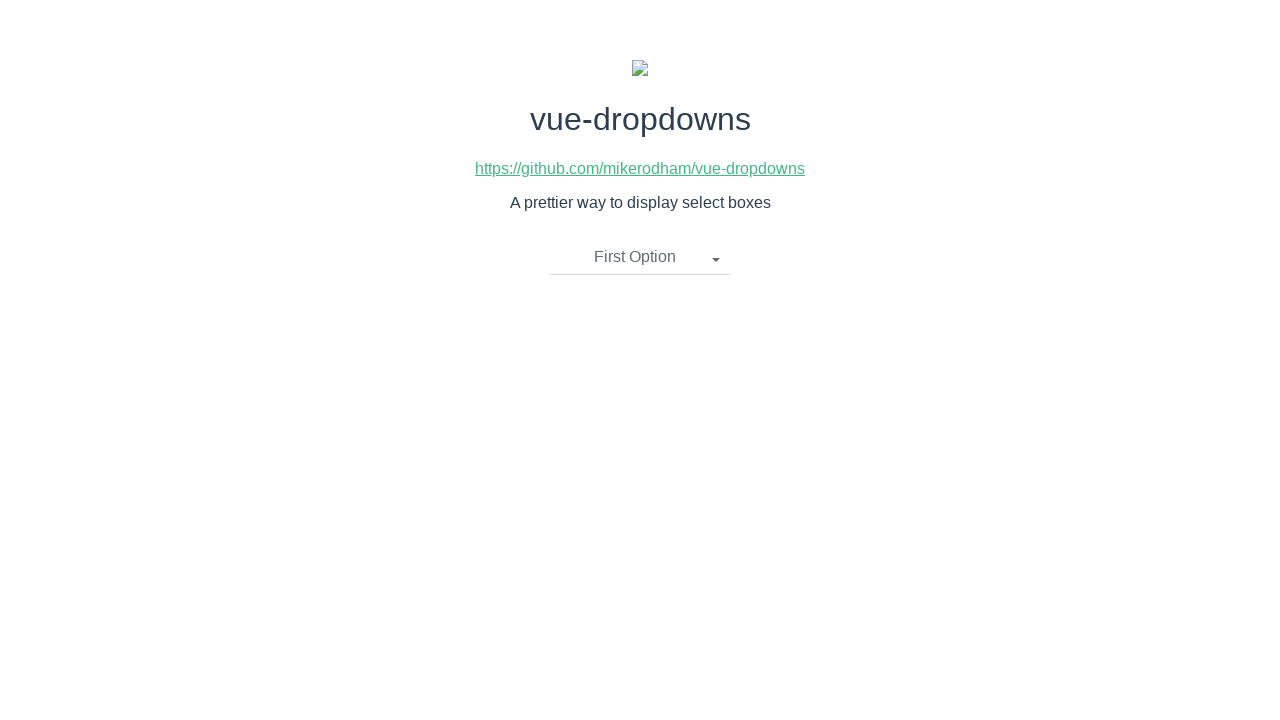